Navigates to the homepage, clicks on Browse Languages, then clicks on the letter M to view all programming languages starting with M, and verifies MySQL is listed.

Starting URL: http://www.99-bottles-of-beer.net/

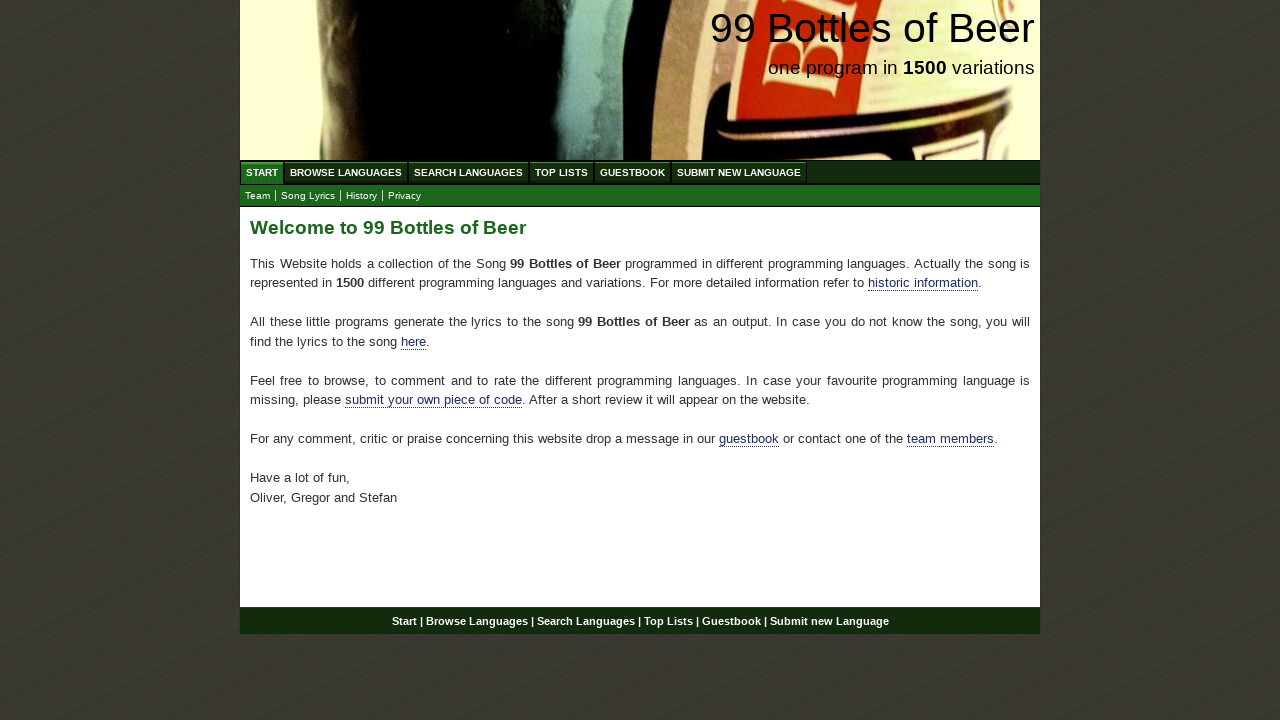

Clicked on Browse Languages in main menu at (346, 172) on xpath=//ul[@id='menu']/li/a[@href='/abc.html']
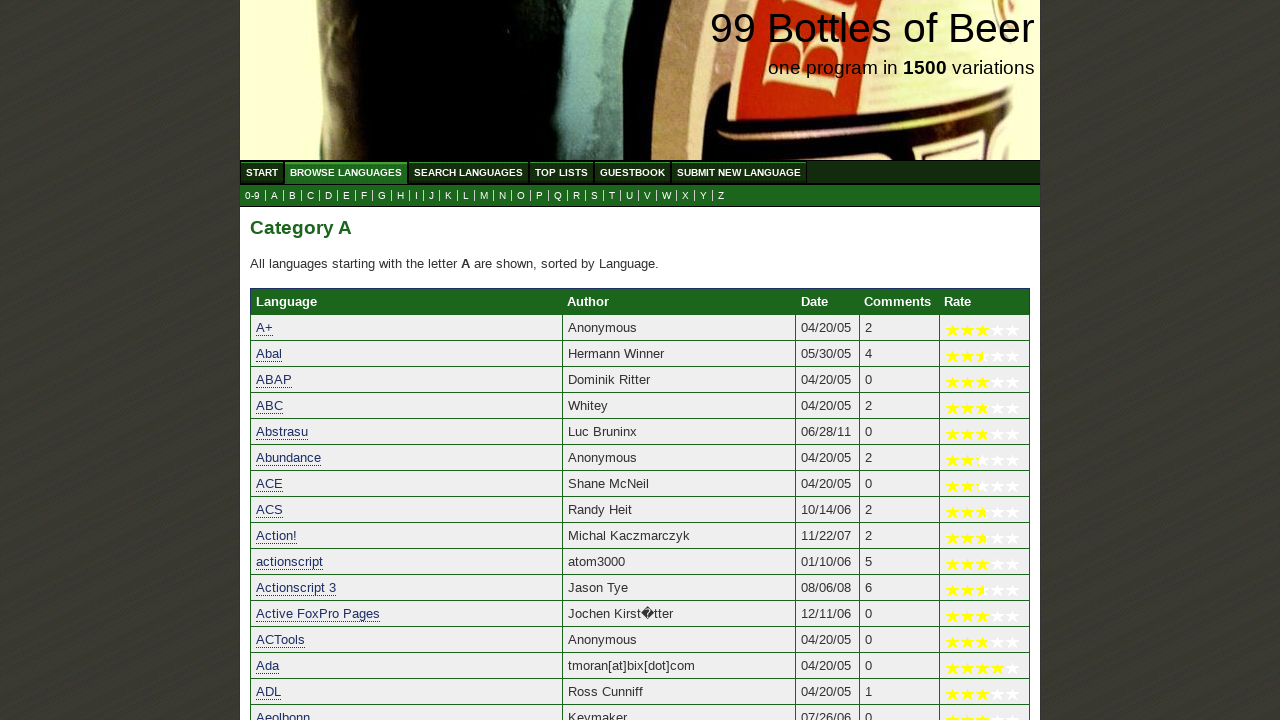

Clicked on letter M to view languages starting with M at (484, 196) on xpath=//ul[@id='submenu']/li/a[@href='m.html']
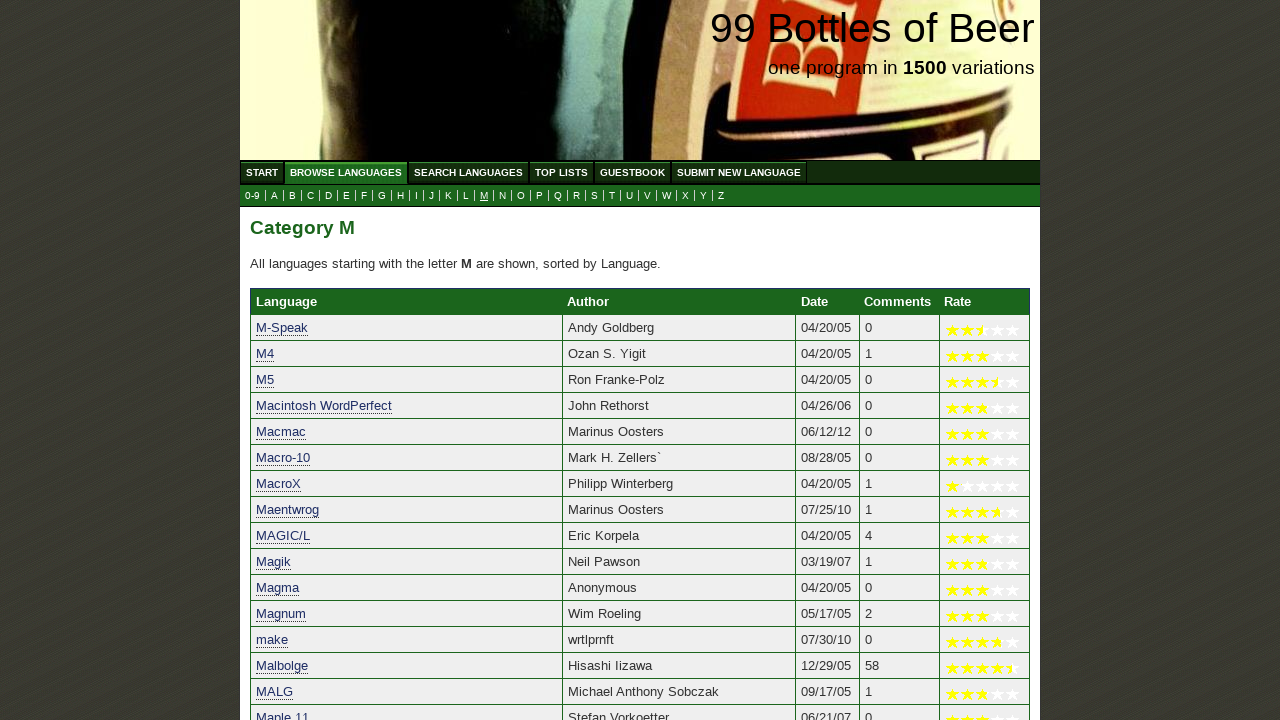

MySQL language link is now visible on the page
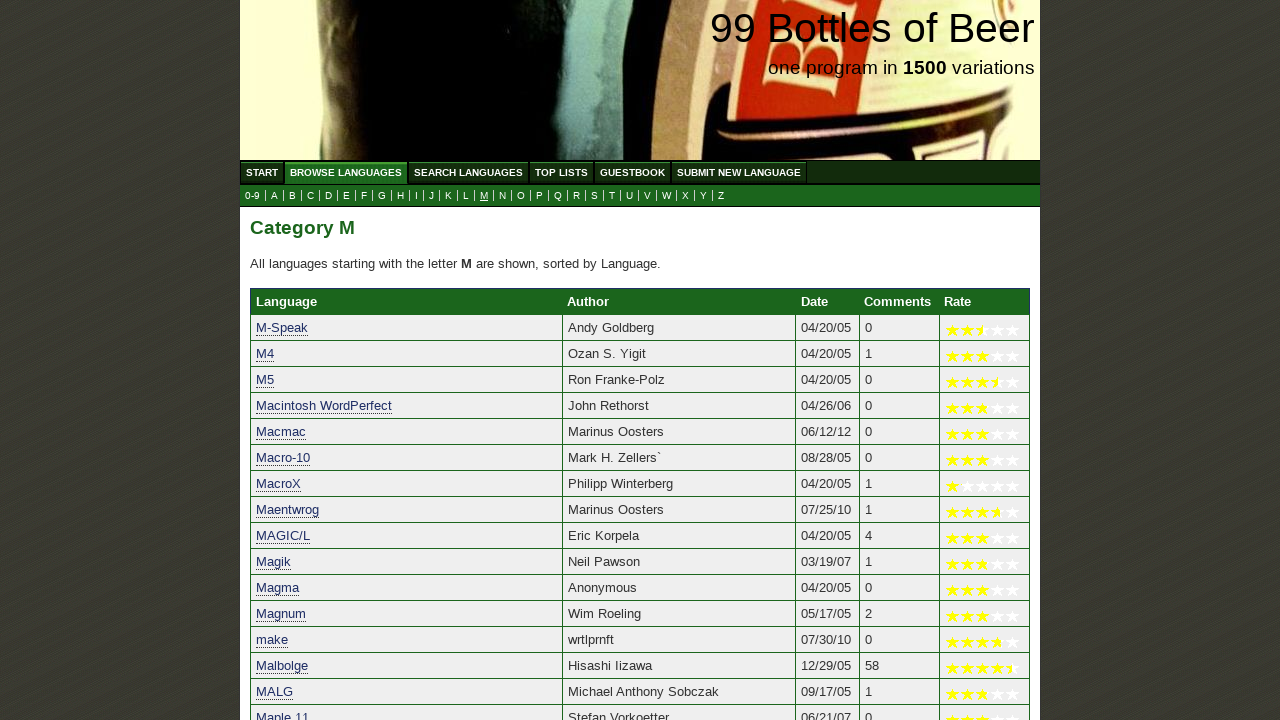

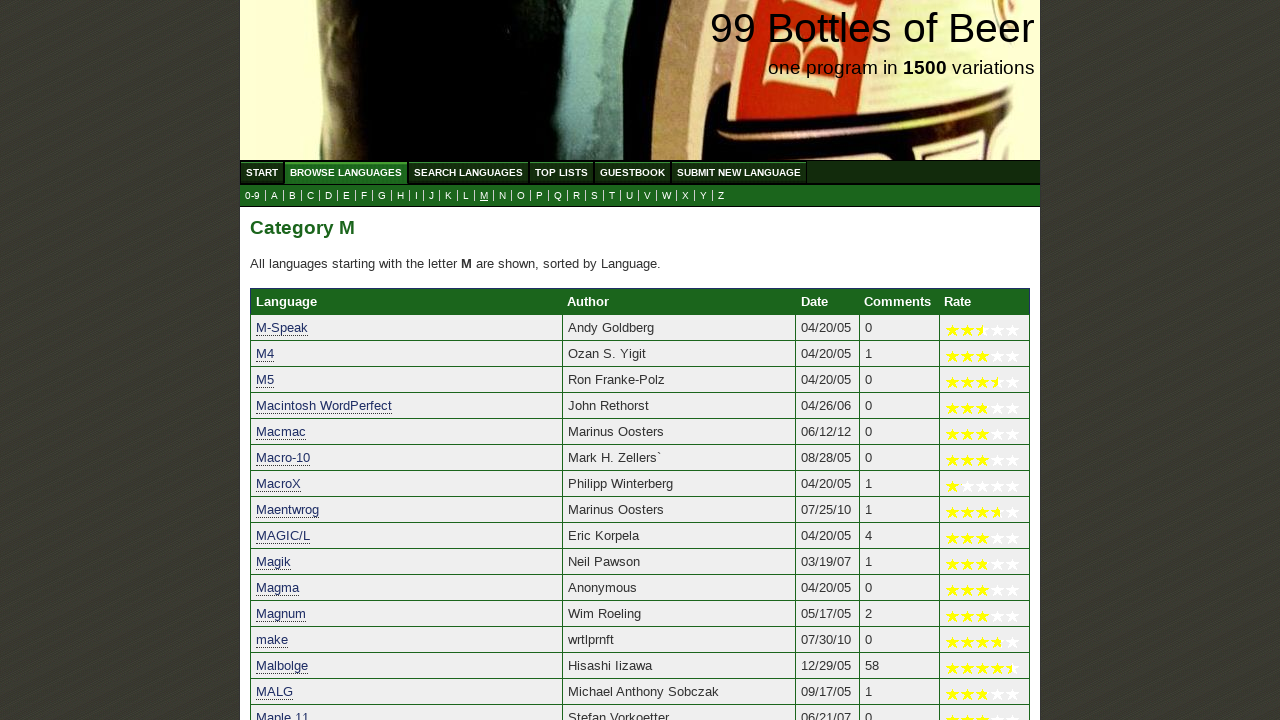